Navigates to Python.org homepage and verifies that upcoming events are displayed in the event widget

Starting URL: https://www.python.org/

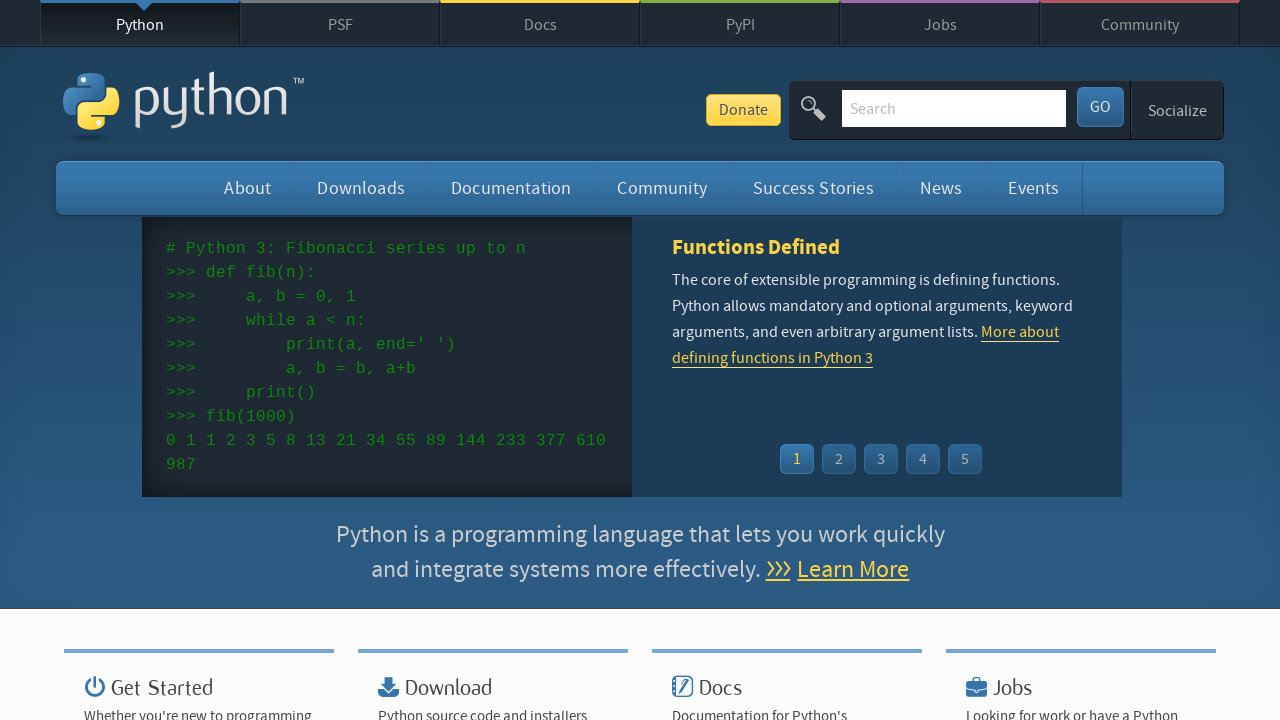

Navigated to Python.org homepage
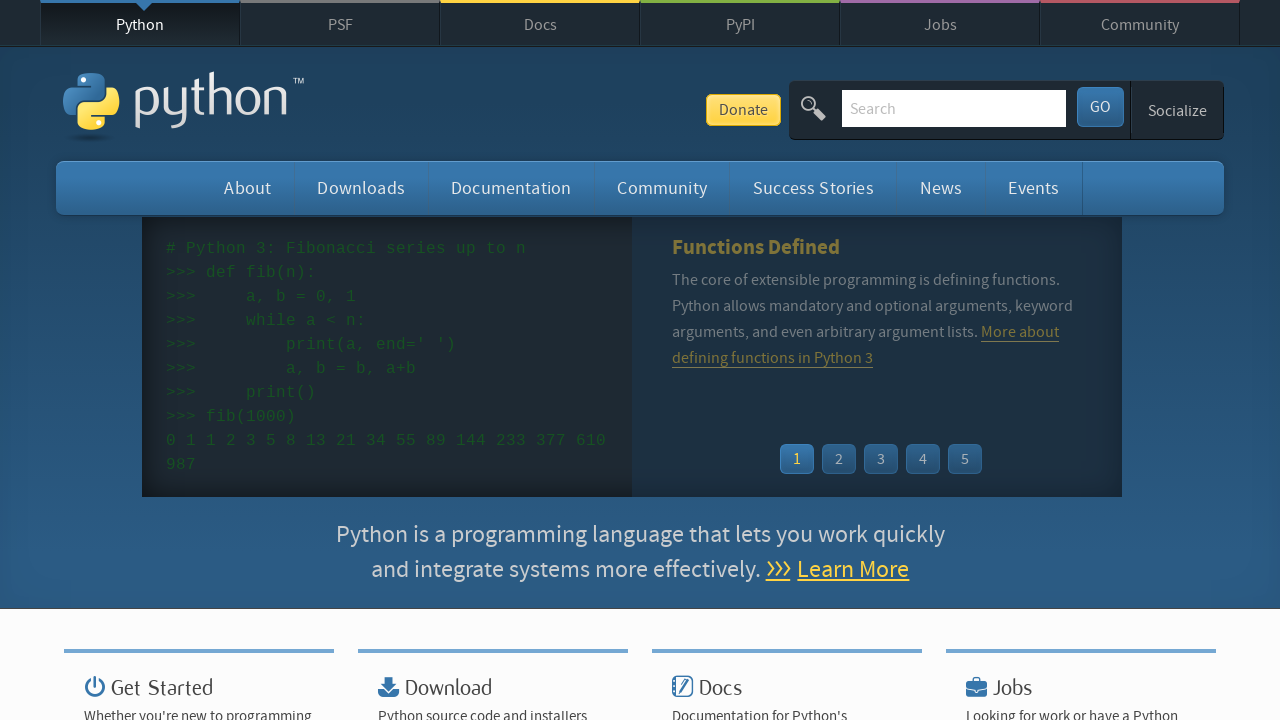

Event widget loaded on the page
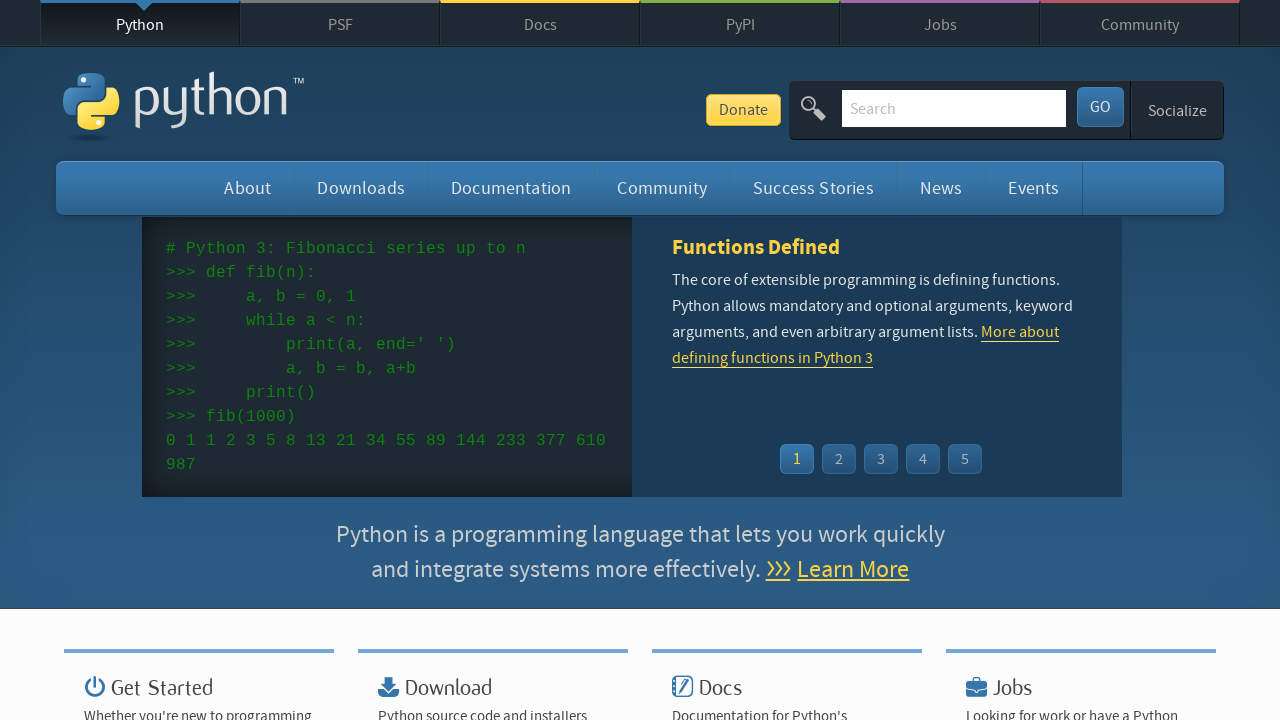

Verified that event times are displayed in the event widget
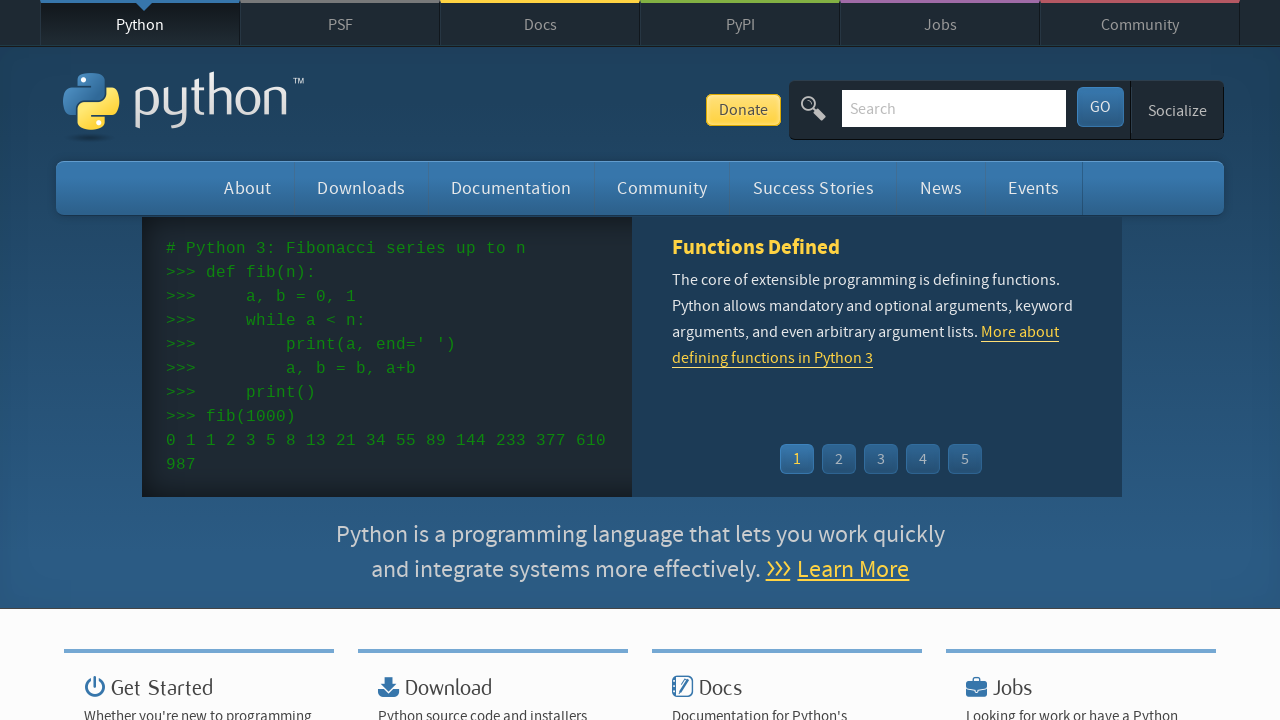

Verified that event links are present in the event widget
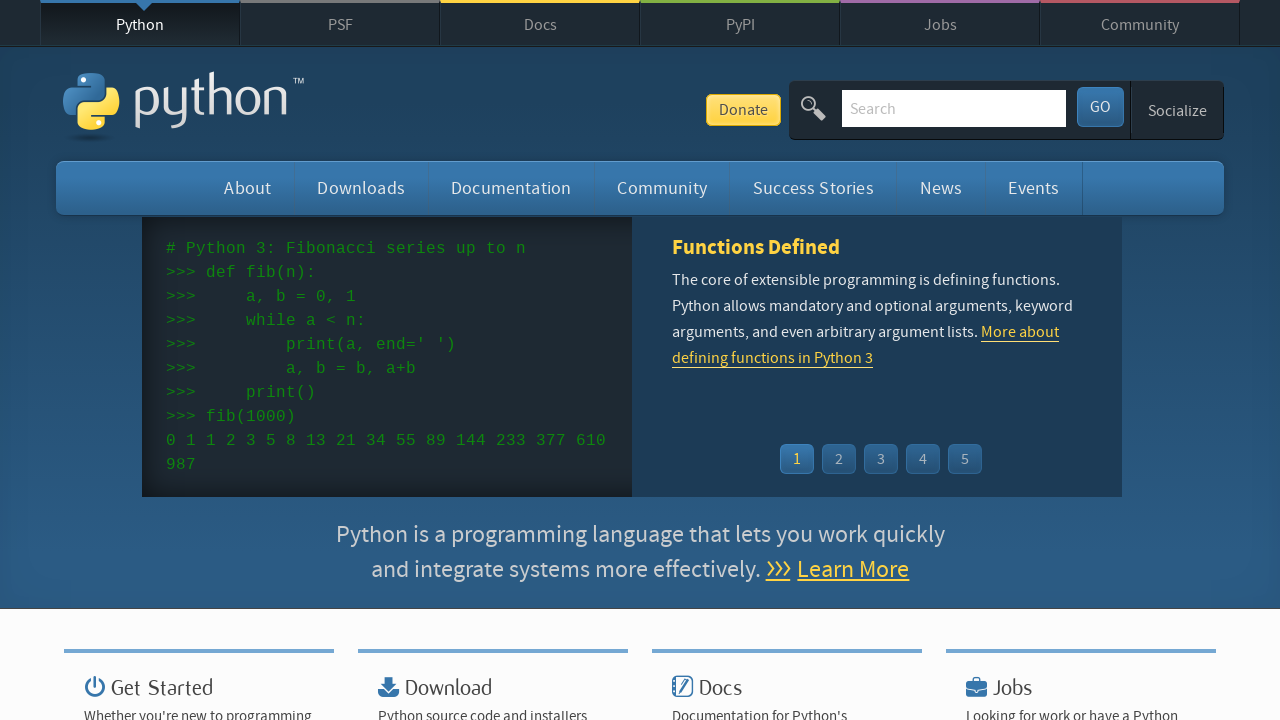

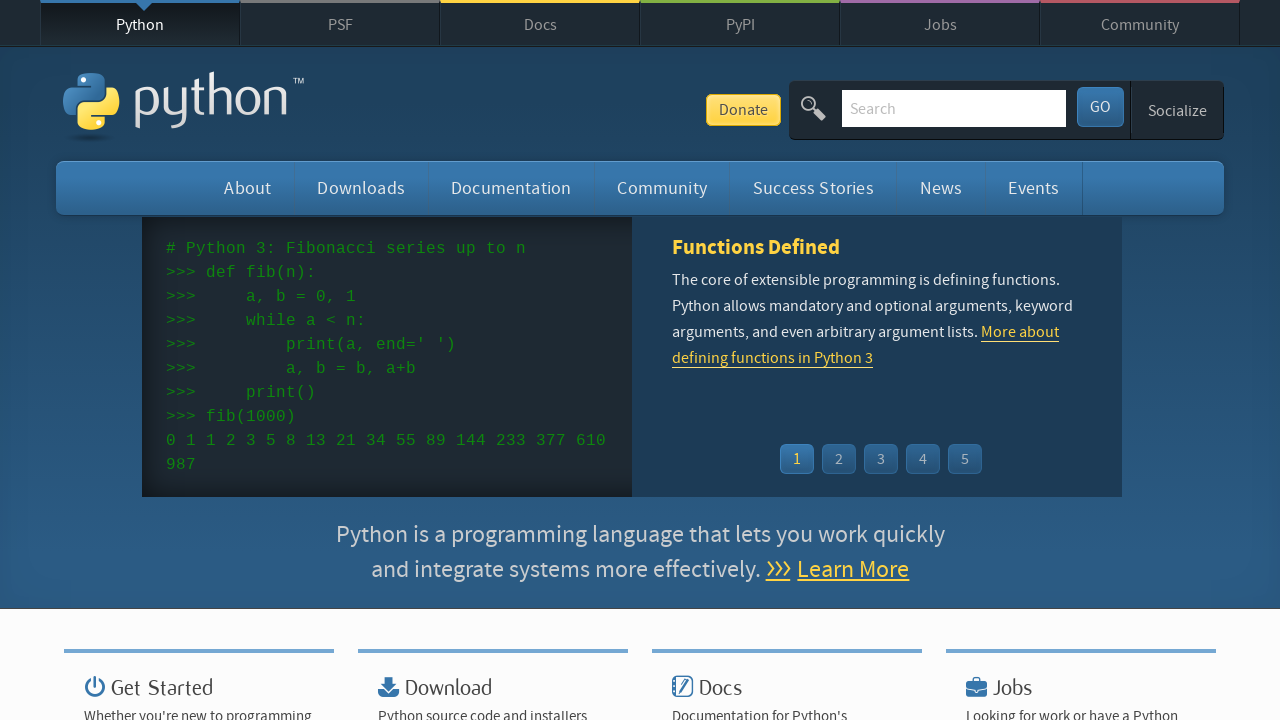